Navigates to a login practice page using browser context fixture to verify page loads correctly

Starting URL: https://rahulshettyacademy.com/loginpagePractise/

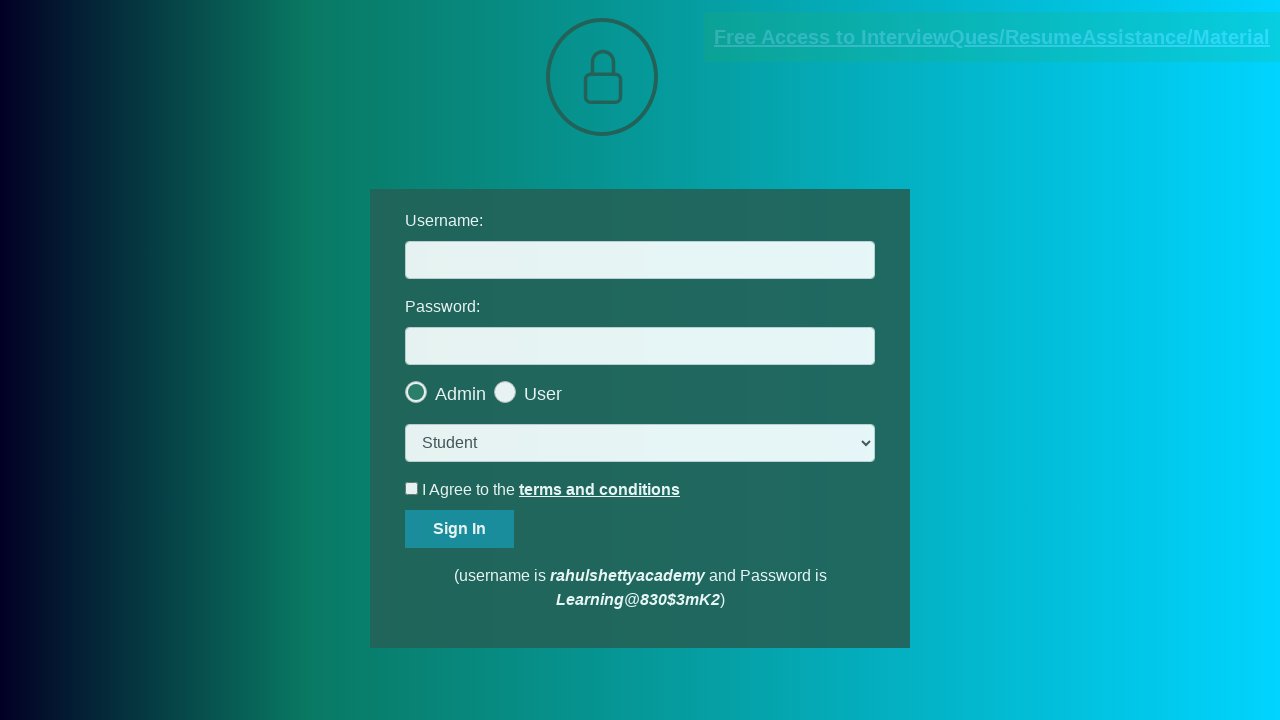

Waited for DOM content to load on login practice page
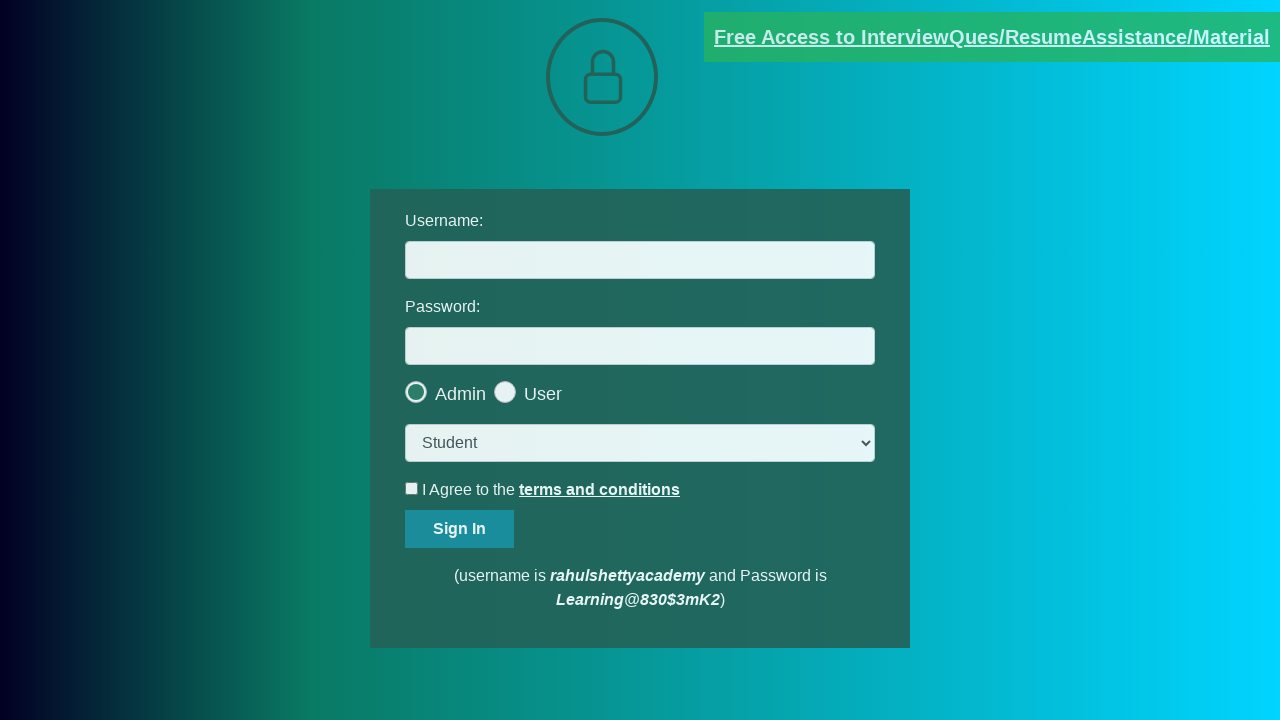

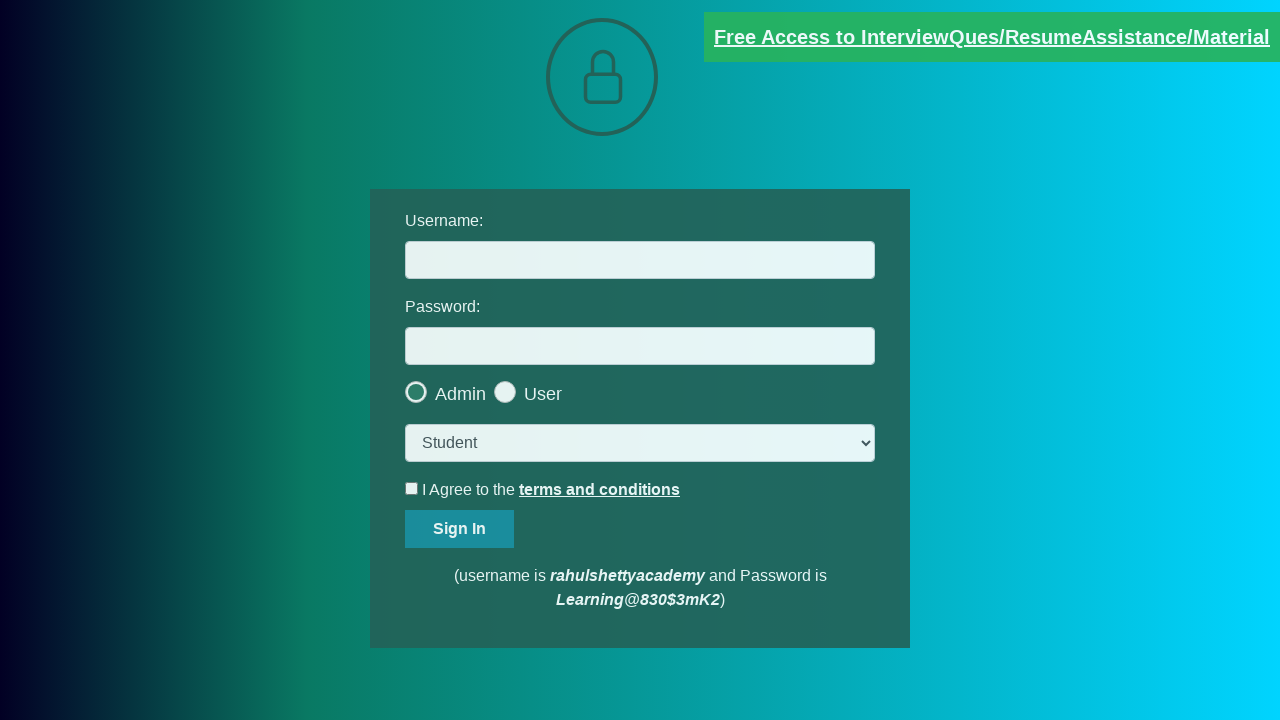